Tests the Disappearing Elements page by refreshing up to 10 times until 5 navigation elements are displayed.

Starting URL: https://the-internet.herokuapp.com/

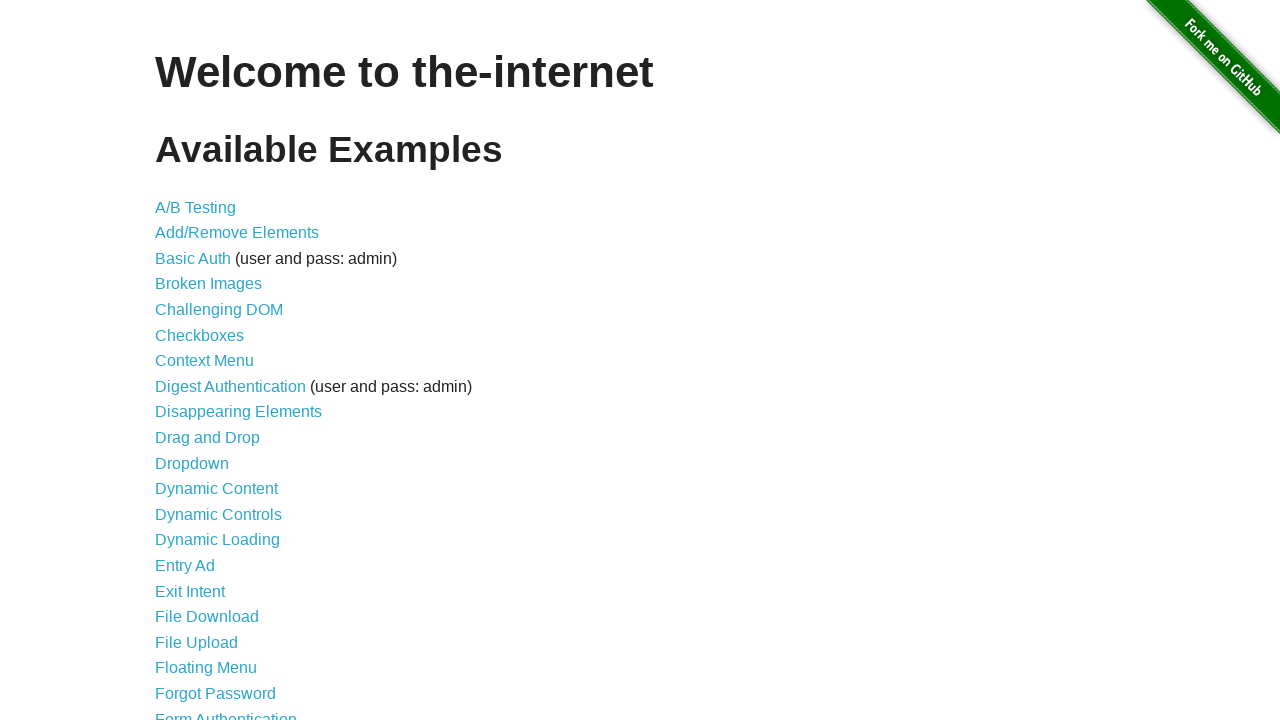

Clicked on the Disappearing Elements link at (238, 412) on a[href='/disappearing_elements']
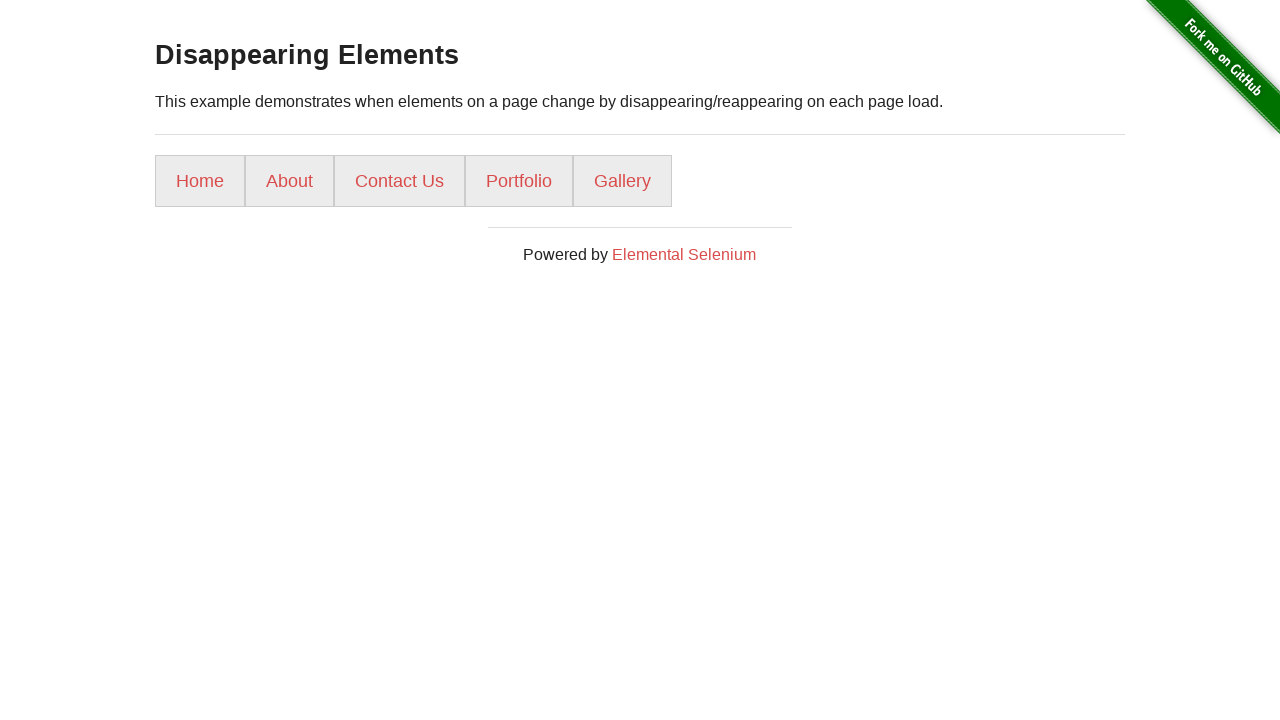

Attempt 1: Found 5 navigation elements
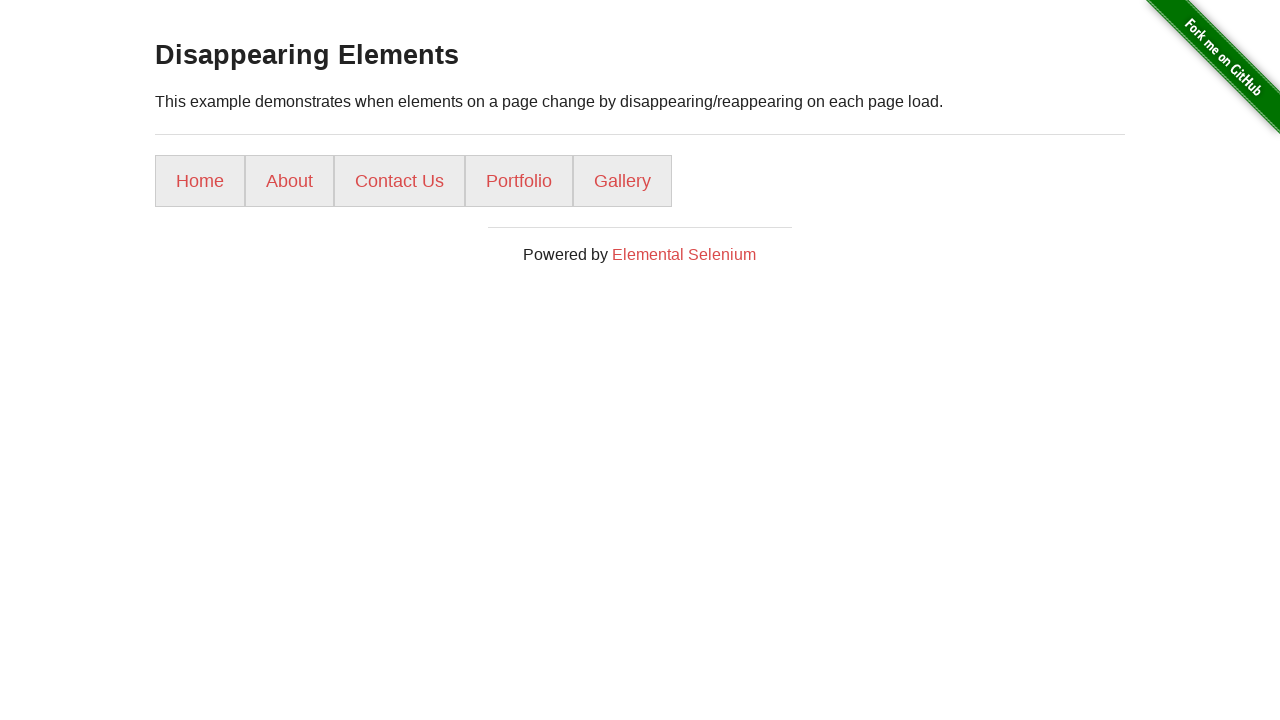

Successfully found all 5 navigation elements
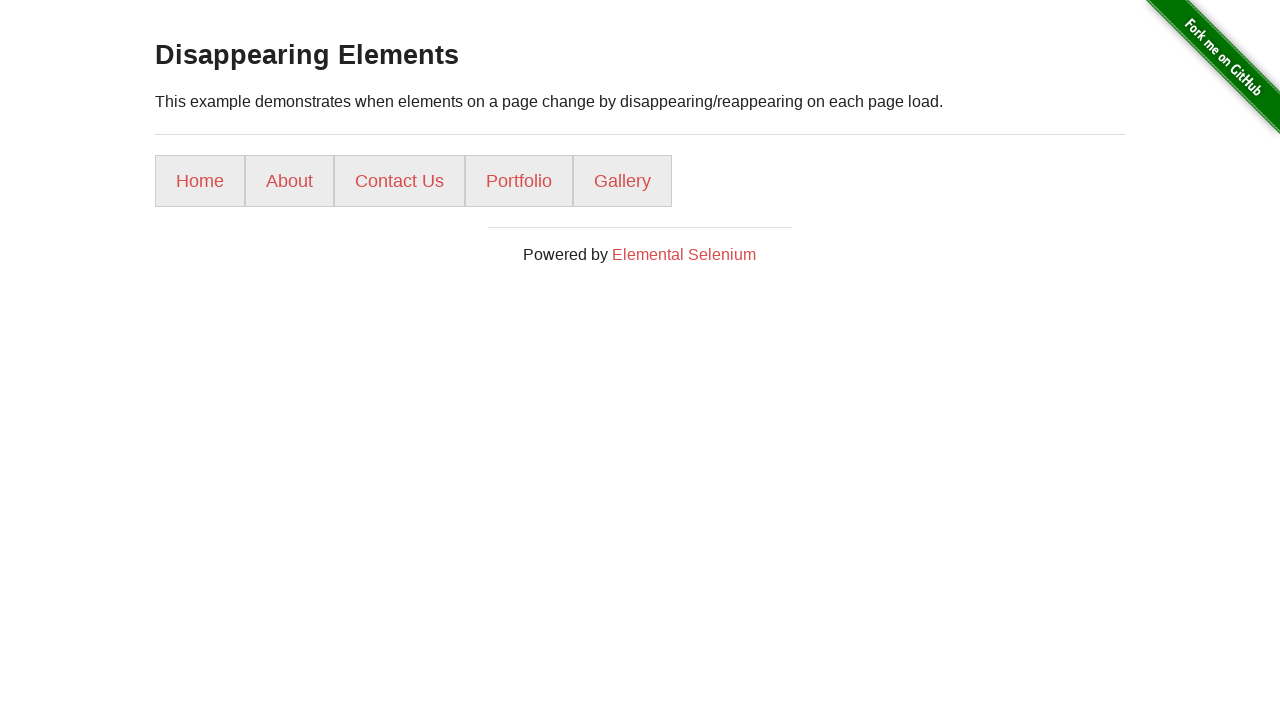

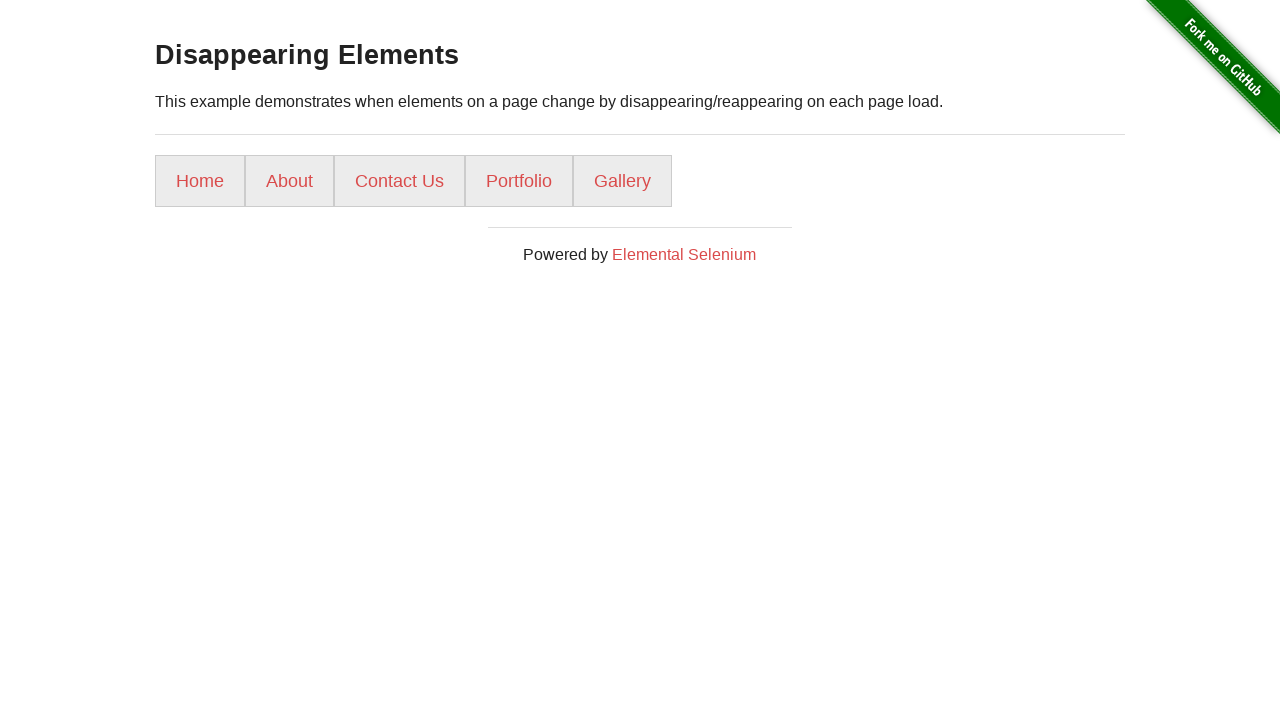